Tests multiple dropdown selections including simple dropdown, date dropdowns, state dropdown, and programming languages multi-select dropdown

Starting URL: https://practice.cydeo.com/dropdown

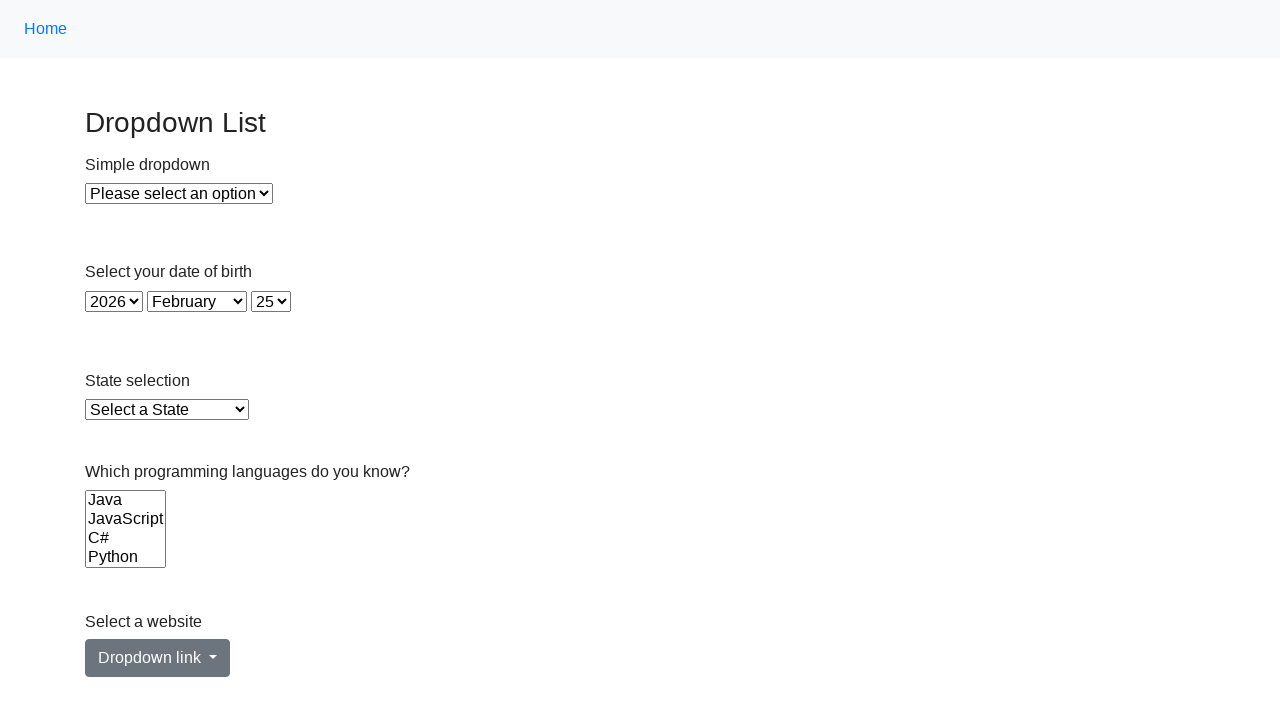

Selected 'Option 1' from simple dropdown on #dropdown
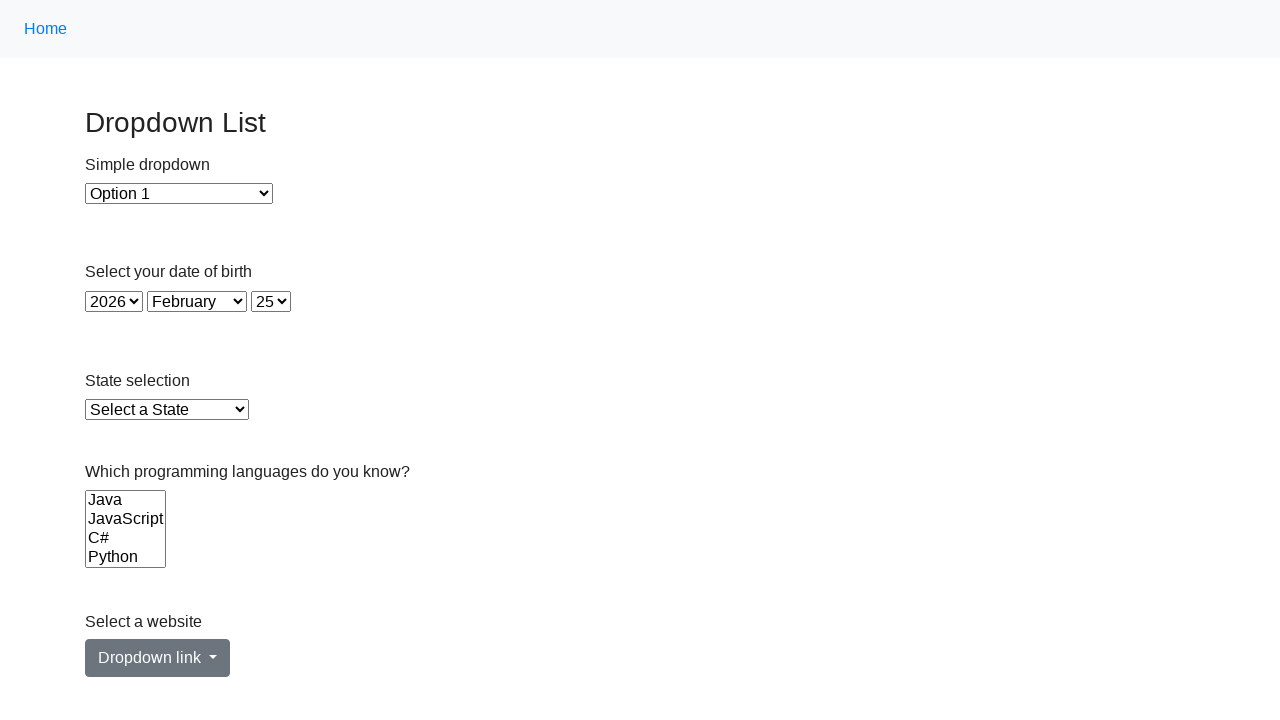

Selected year '2023' from year dropdown on #year
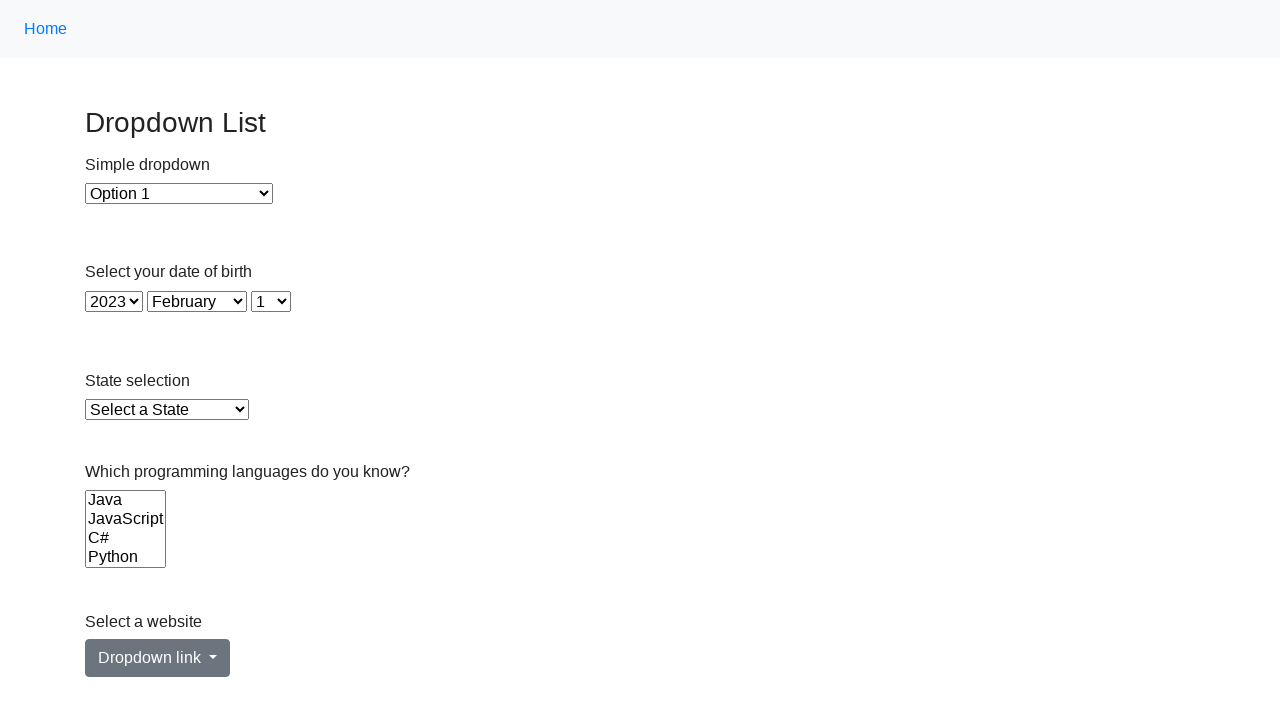

Selected month at index 4 (May) from month dropdown on #month
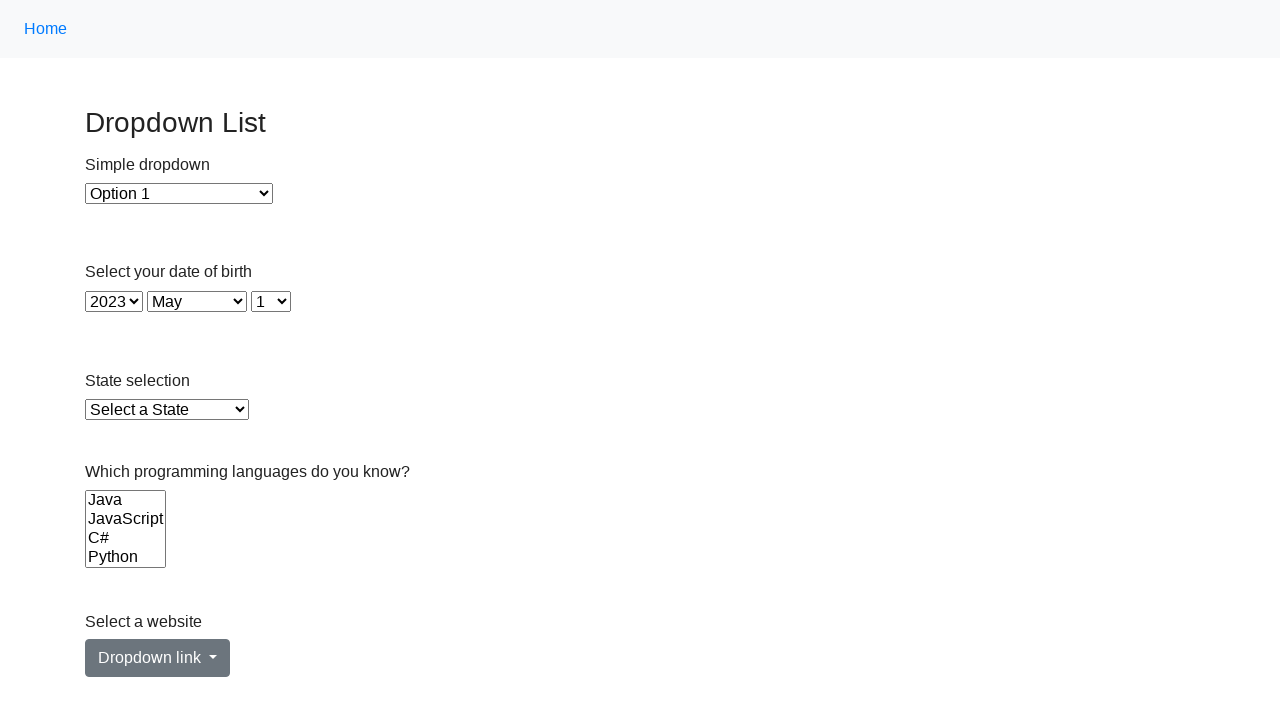

Selected day '7' from day dropdown on #day
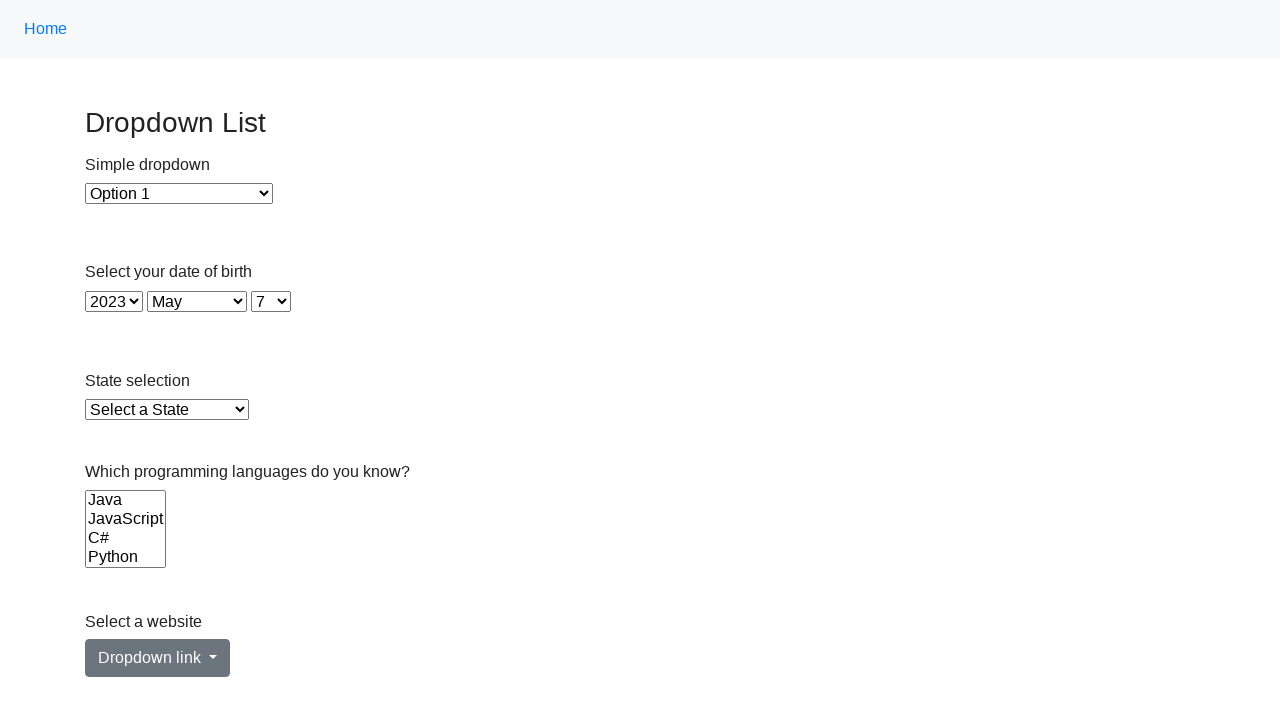

Selected state 'FL' (Florida) from state dropdown on #state
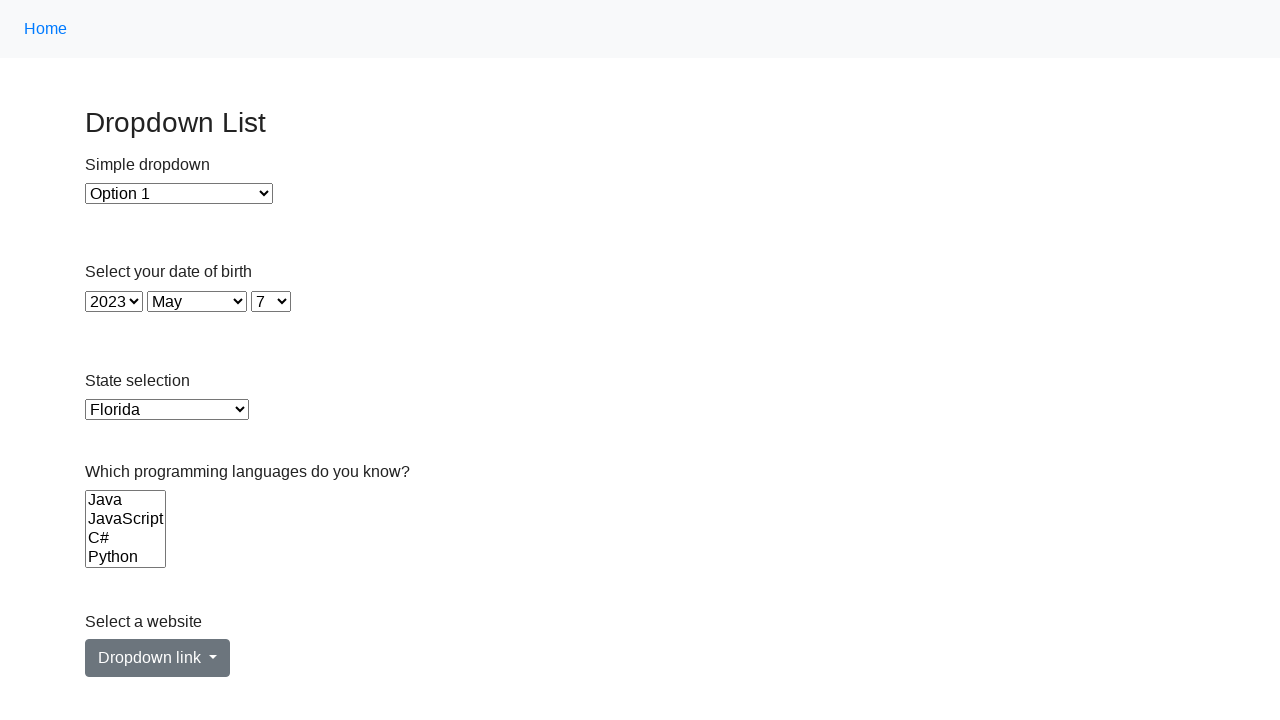

Selected first programming language from multi-select dropdown on select[name='Languages']
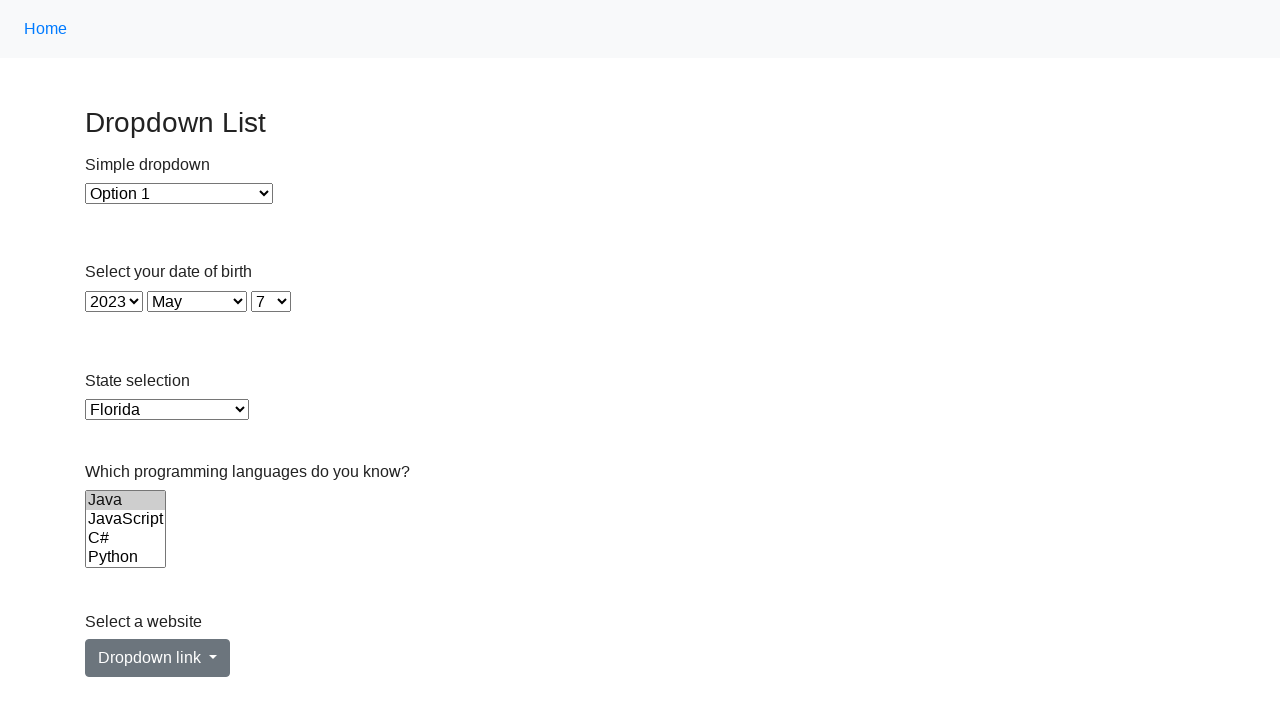

Reloaded the page to verify dropdown selections persist
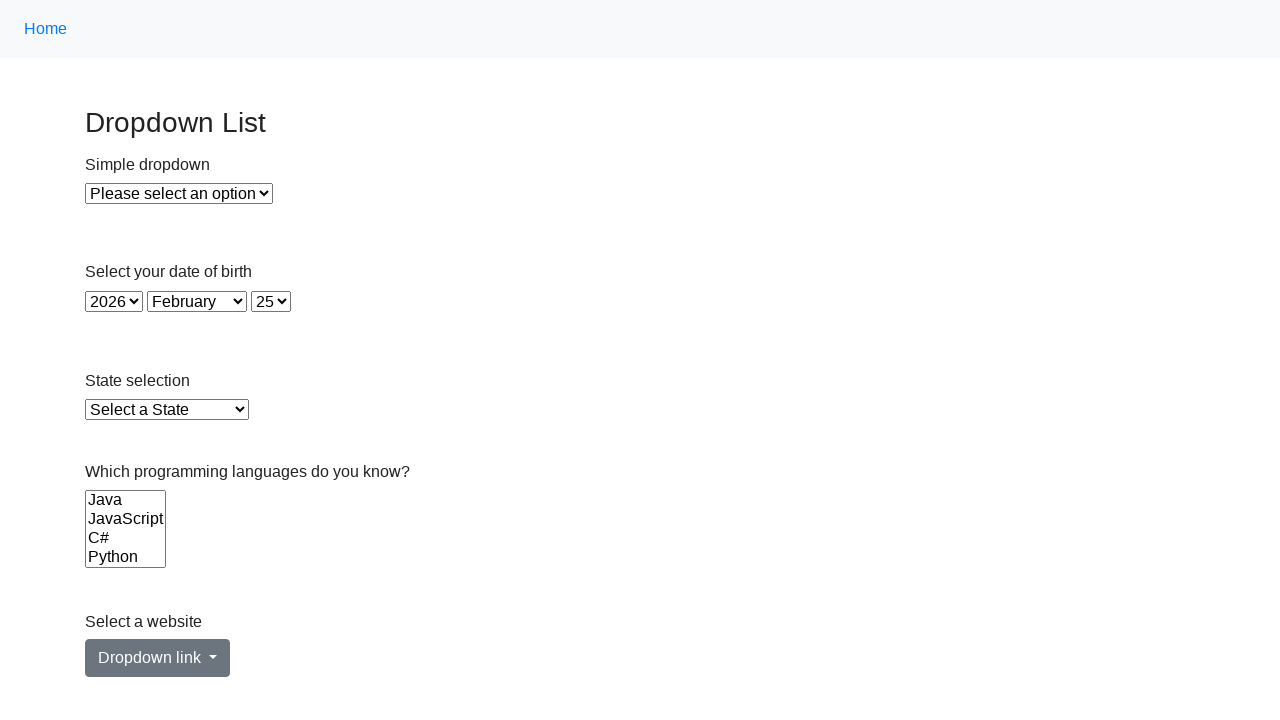

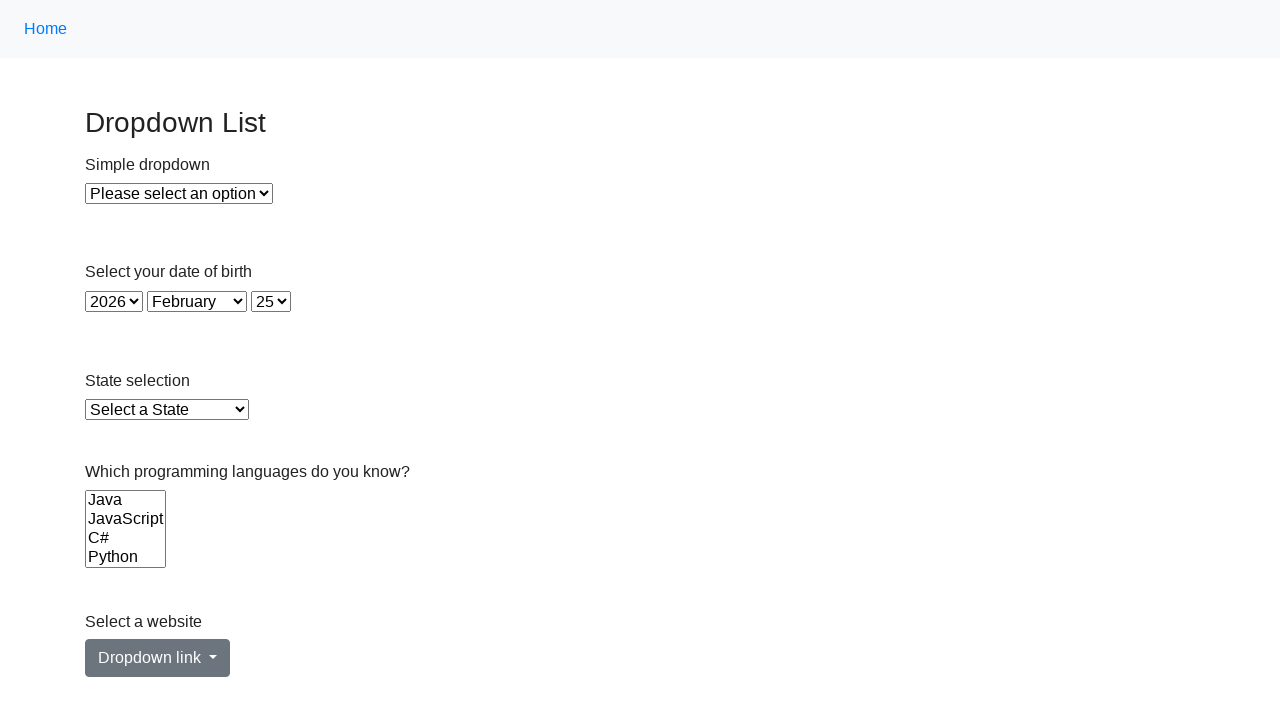